Clicks the Left button on the buttons demo page

Starting URL: https://formy-project.herokuapp.com/buttons#

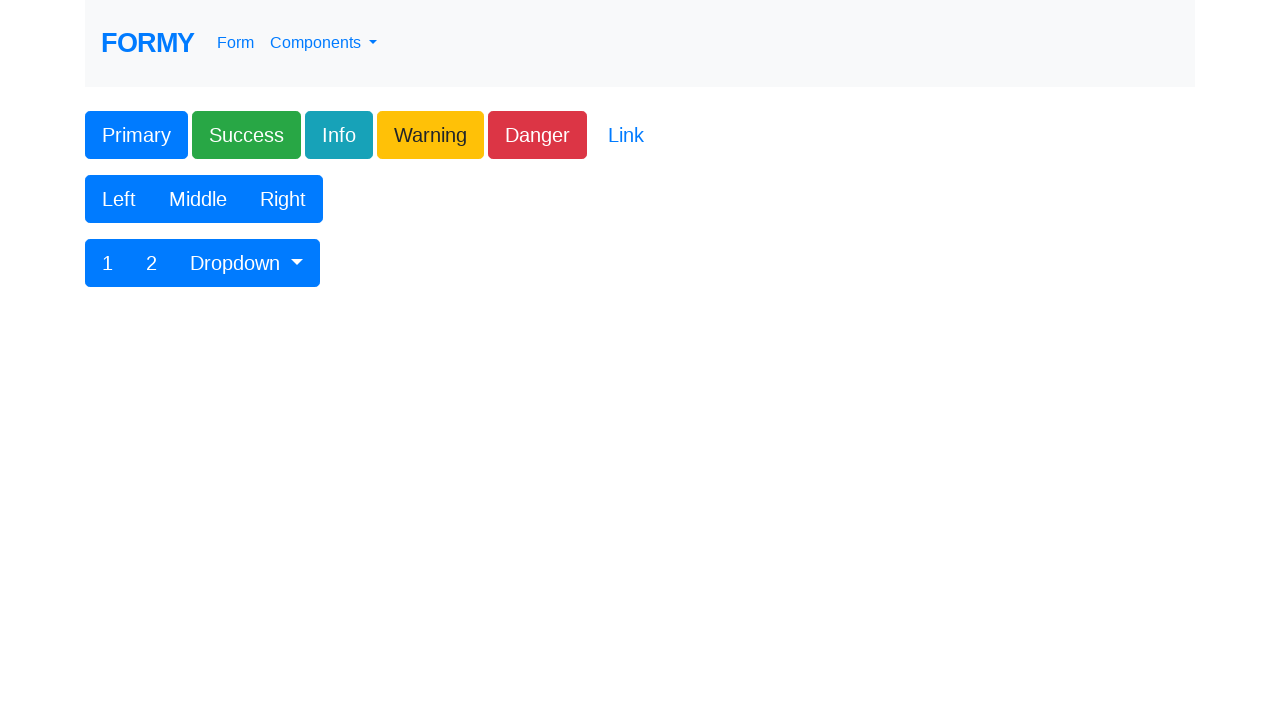

Navigated to buttons demo page
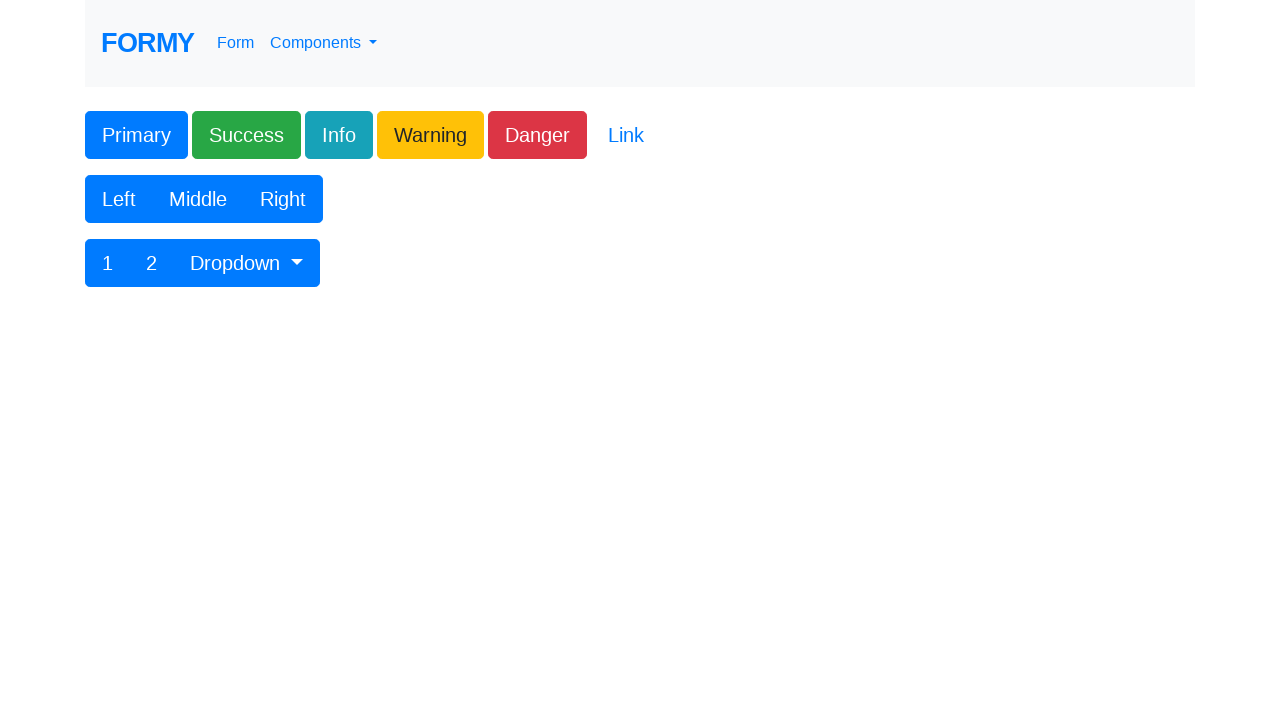

Clicked the Left button at (119, 199) on button:has-text('Left')
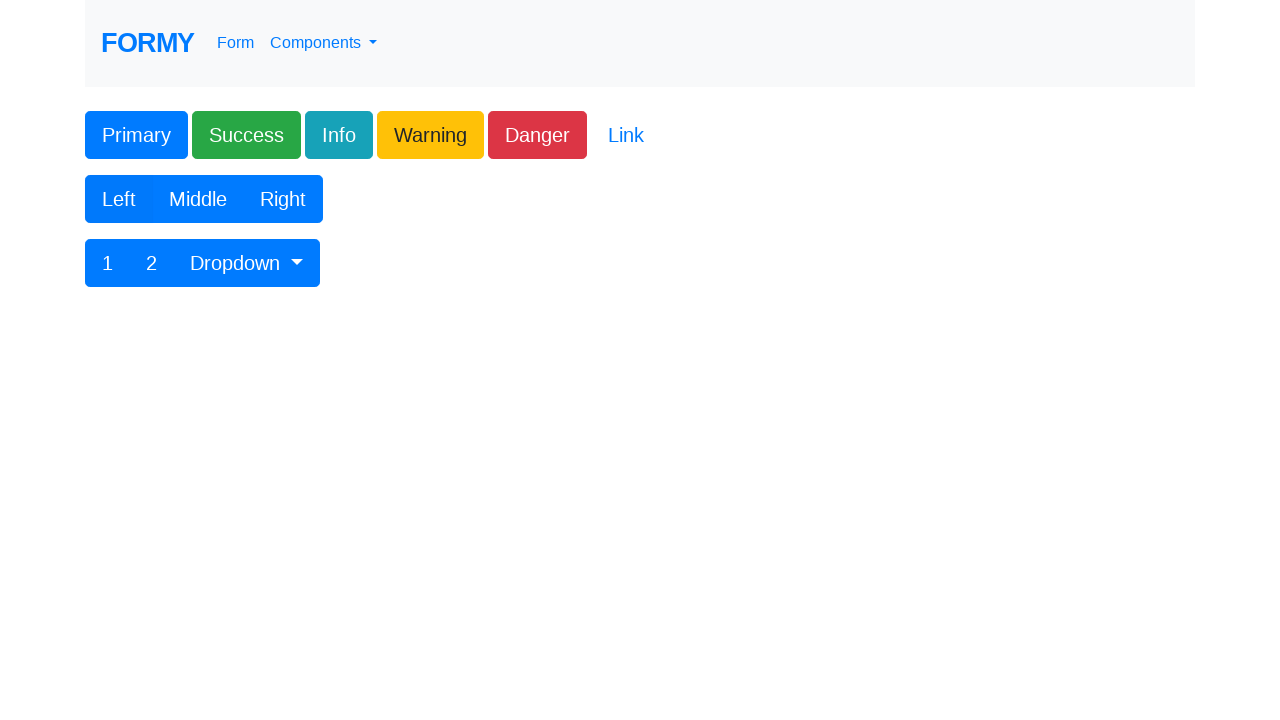

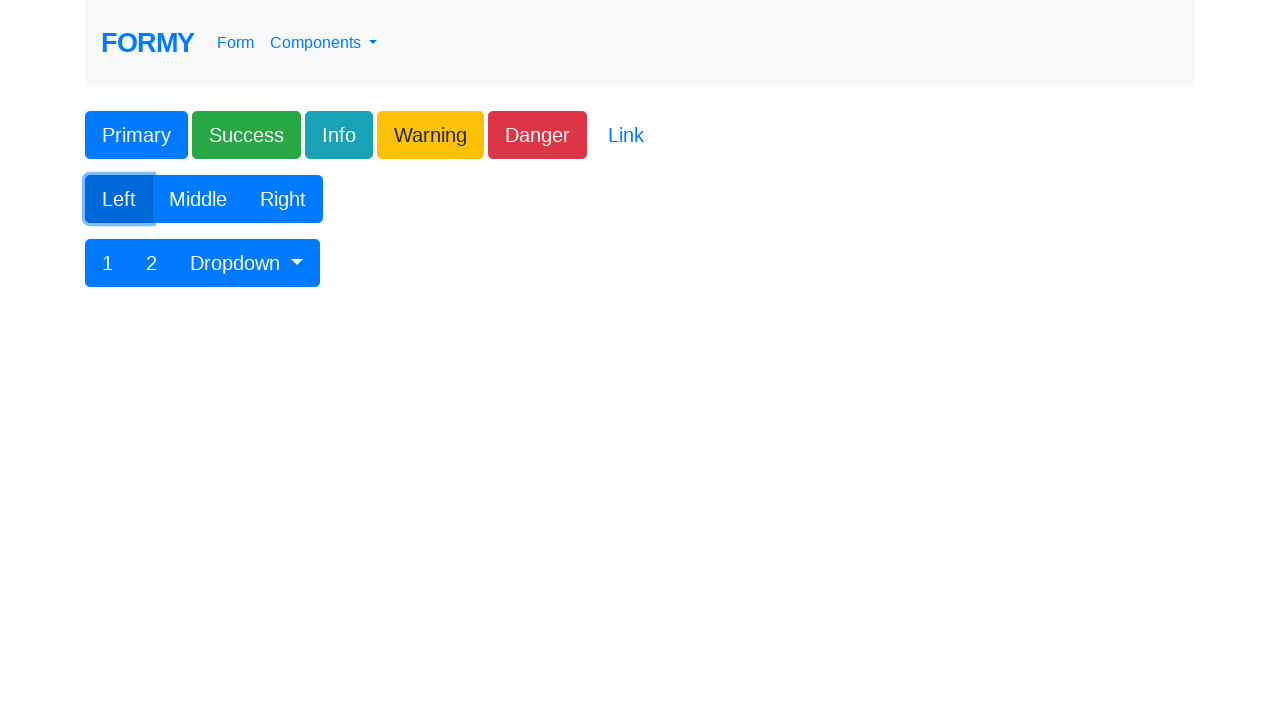